Tests the checkout process by logging in, adding product to cart, and navigating to checkout

Starting URL: https://www.saucedemo.com/

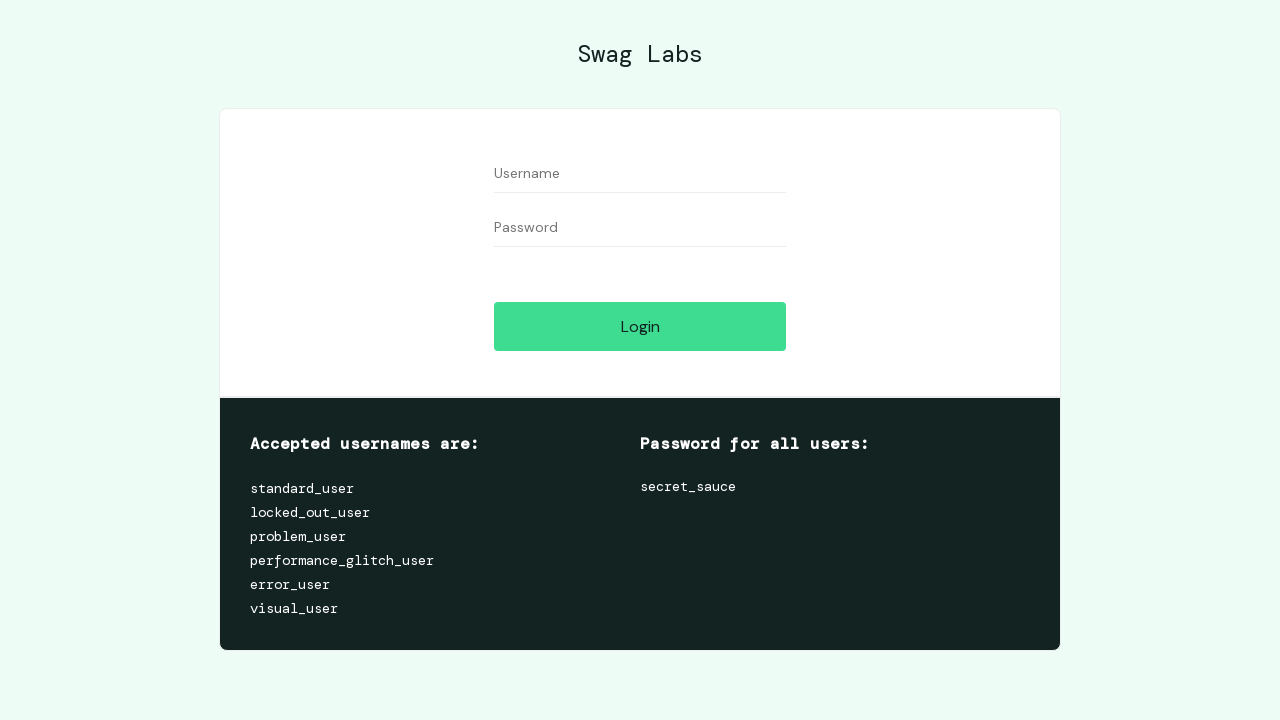

Filled username field with 'standard_user' on #user-name
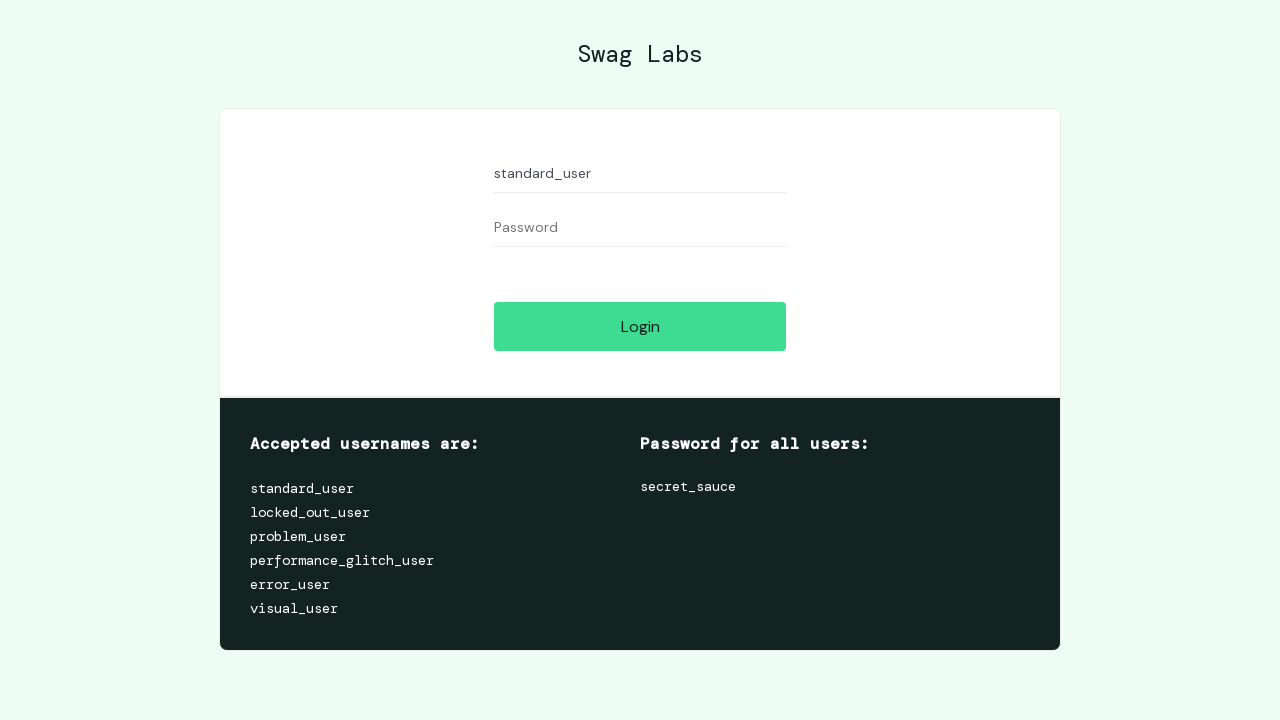

Filled password field with 'secret_sauce' on #password
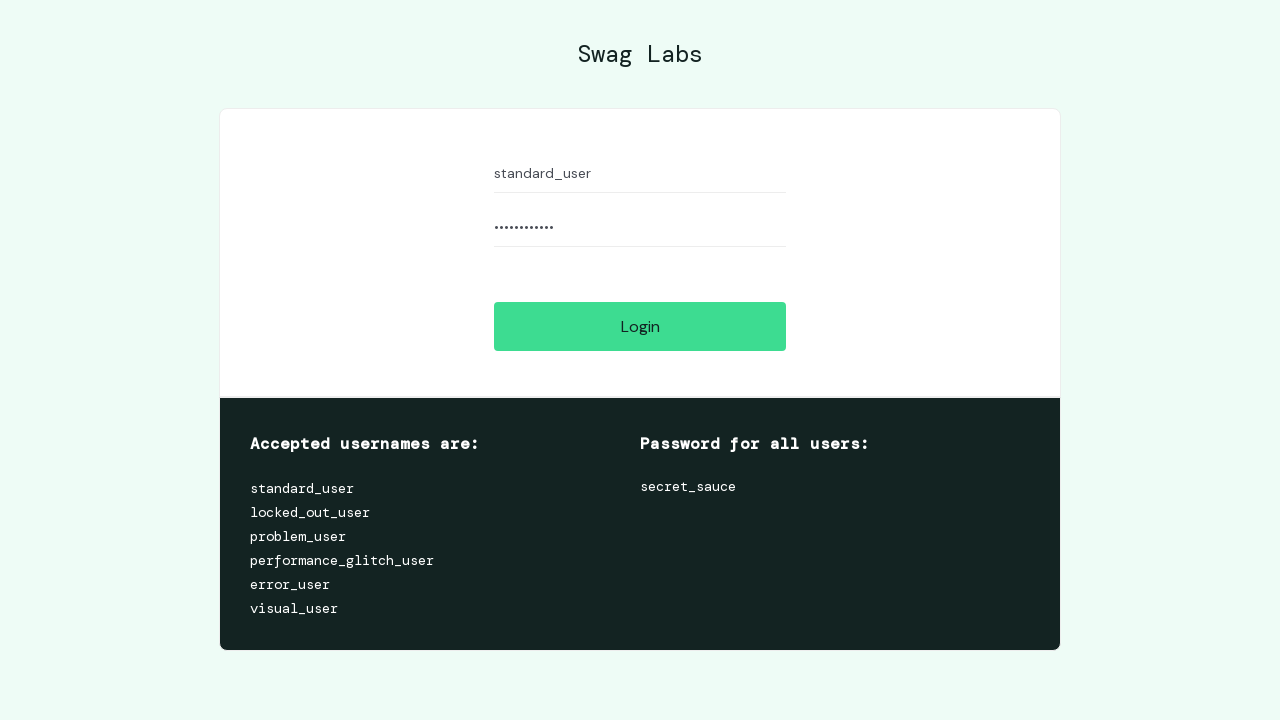

Clicked login button to authenticate at (640, 326) on #login-button
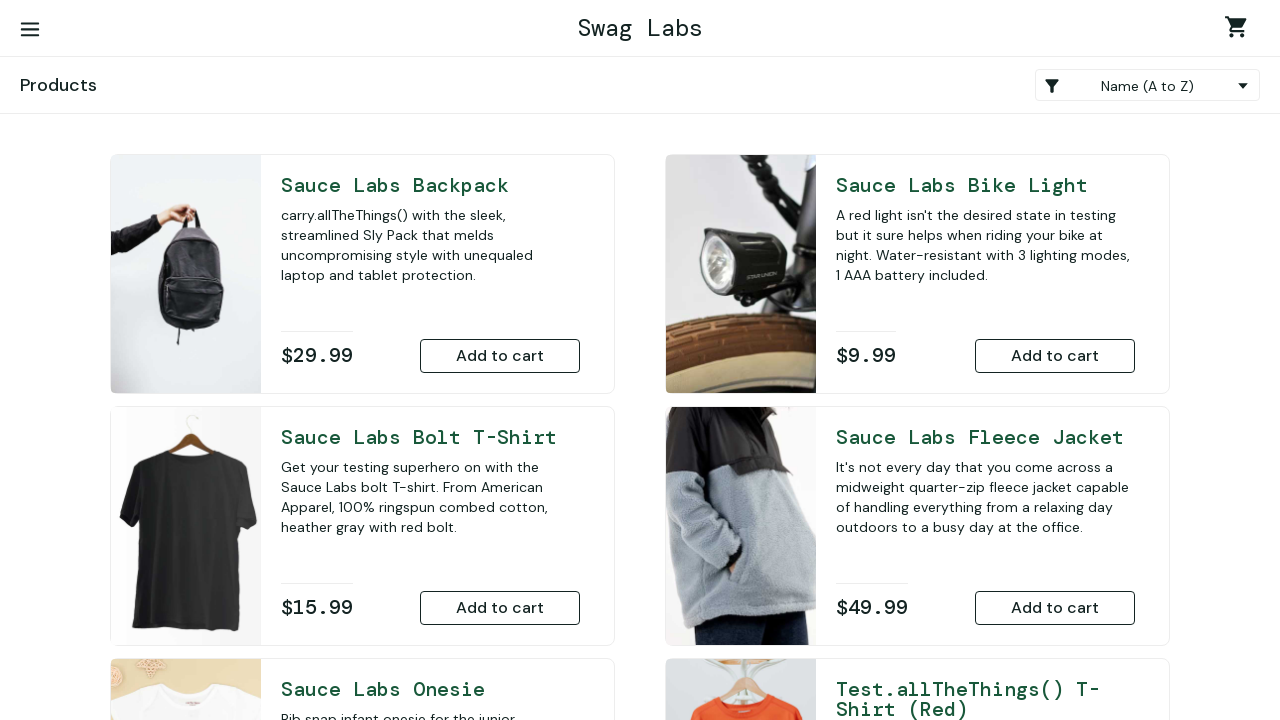

Header container loaded after login
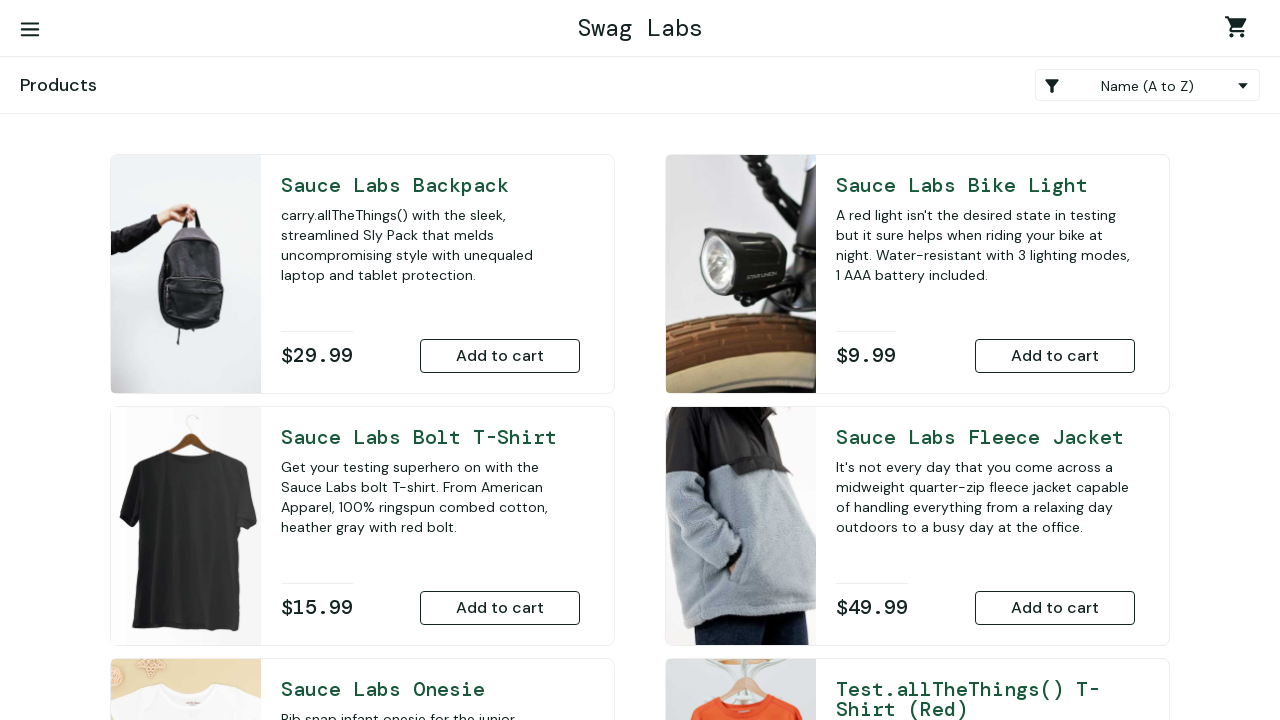

Scrolled down to product section
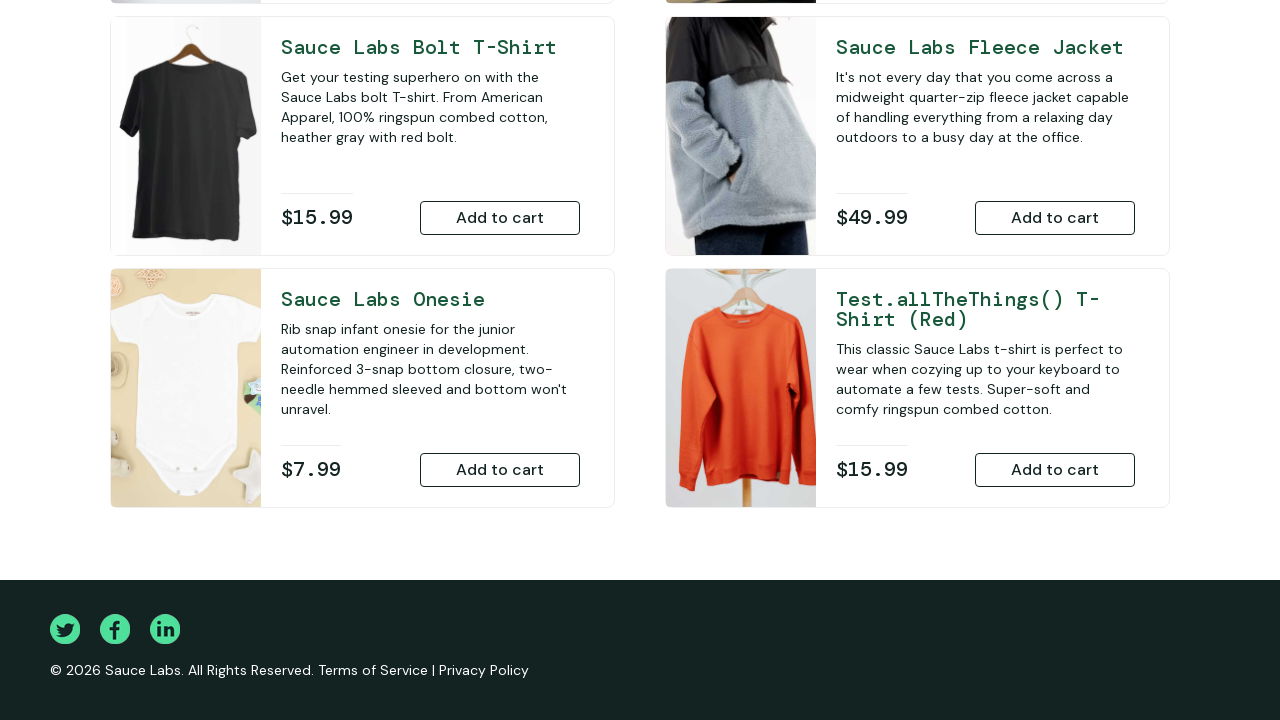

Add to cart button for red t-shirt became visible
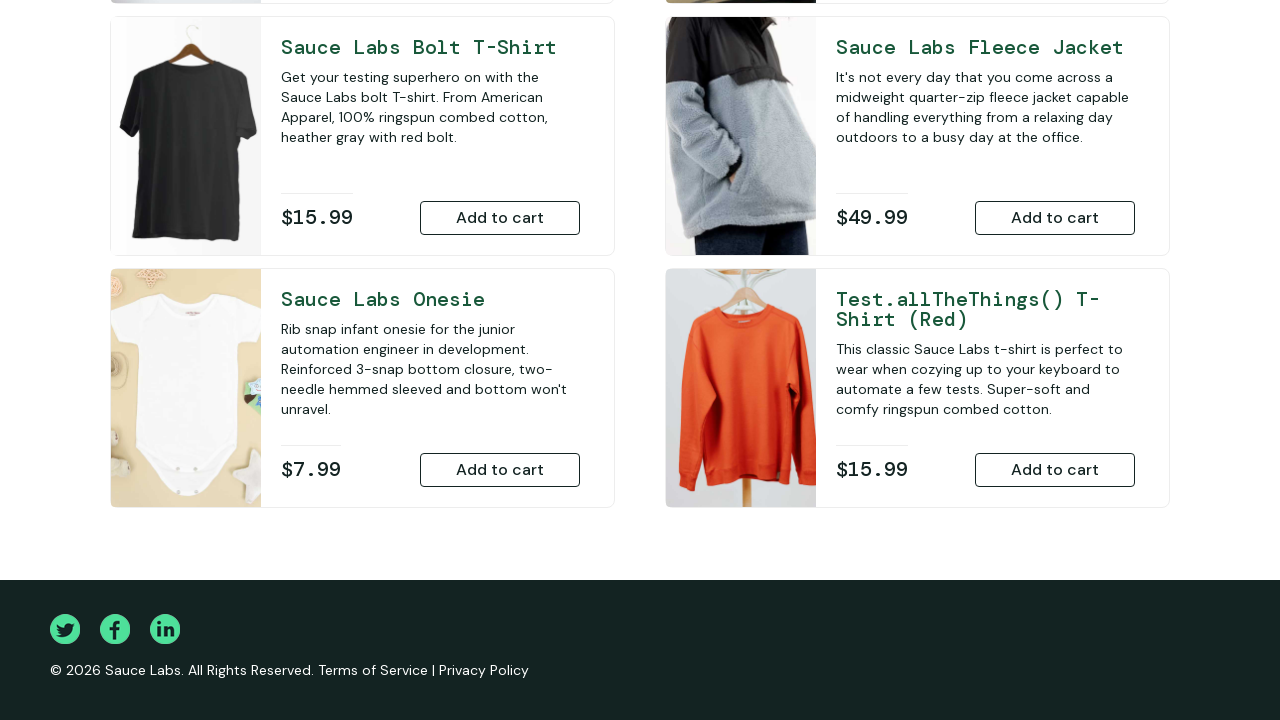

Clicked add to cart button for red t-shirt product at (1055, 470) on xpath=//*[@id='add-to-cart-test.allthethings()-t-shirt-(red)']
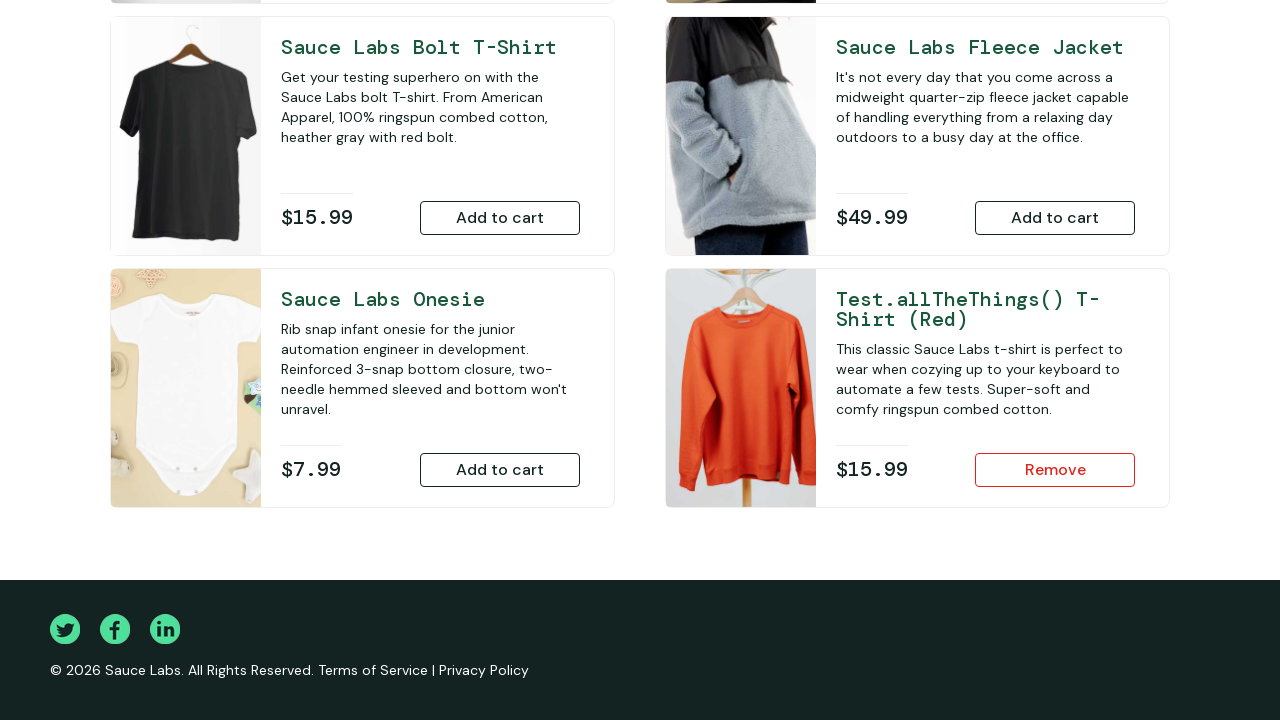

Scrolled back to top of page
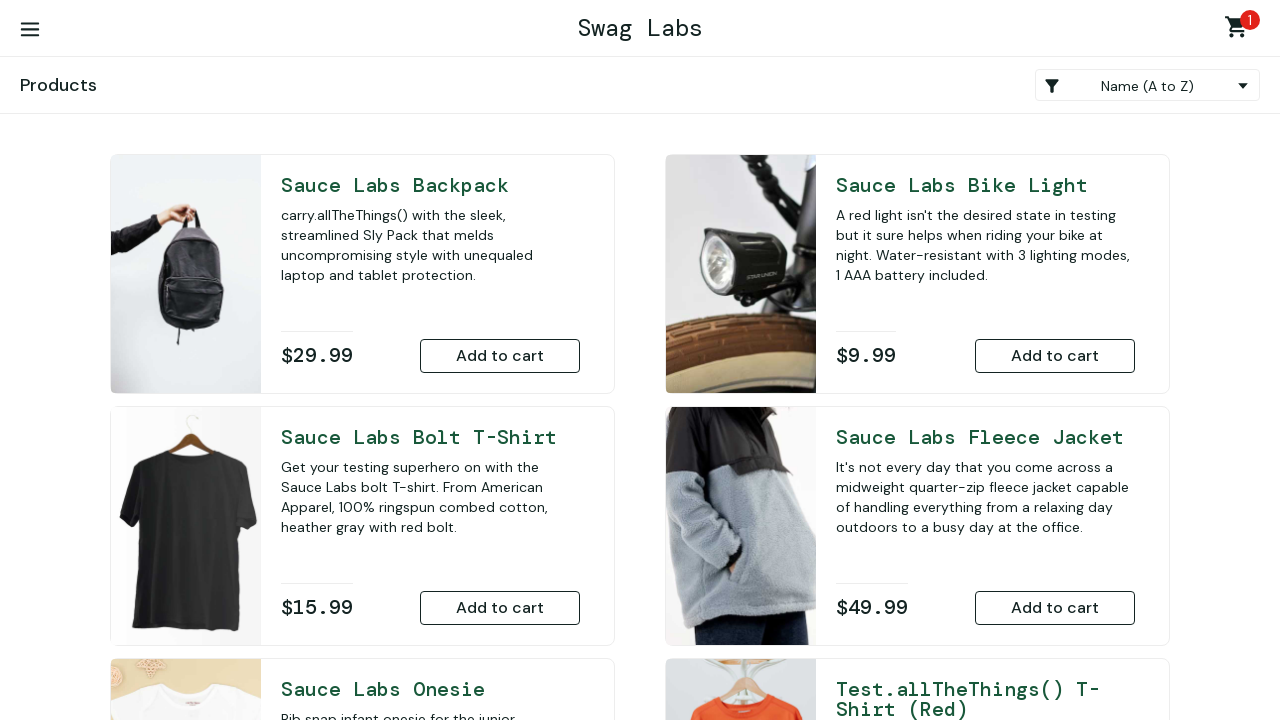

Shopping cart icon became visible
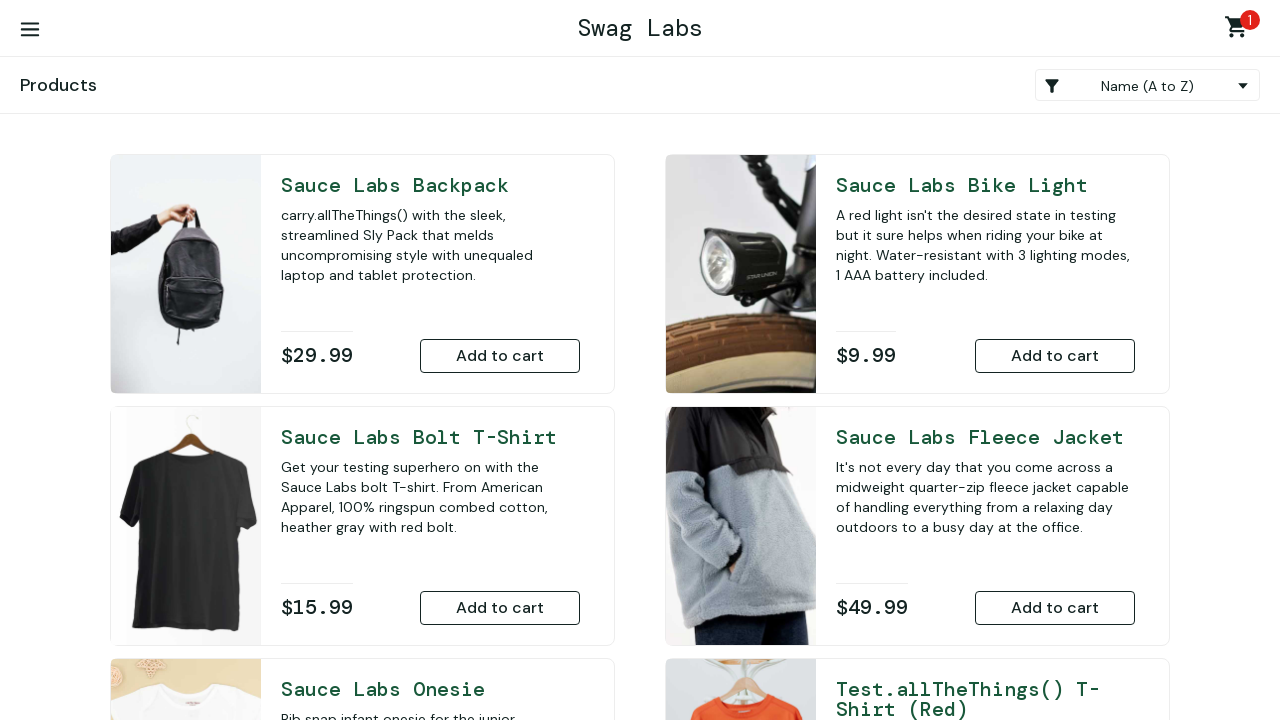

Clicked shopping cart icon to view cart at (1240, 30) on #shopping_cart_container
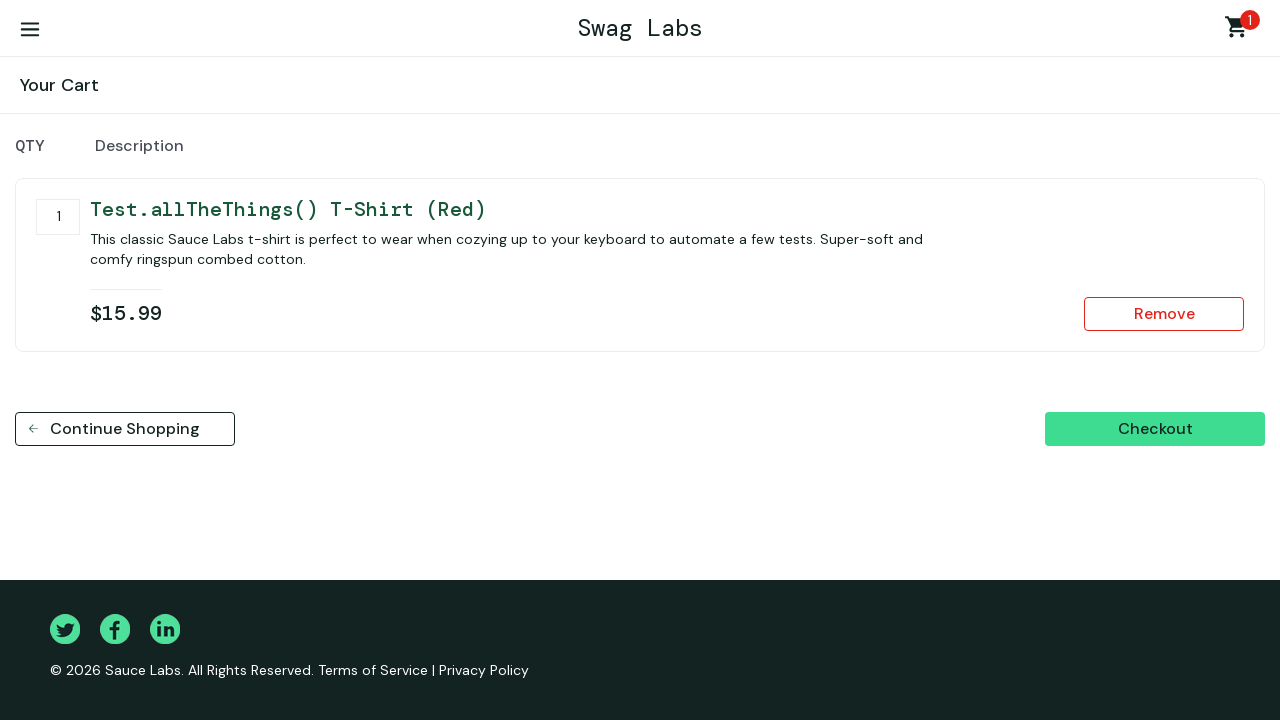

Checkout button became visible on cart page
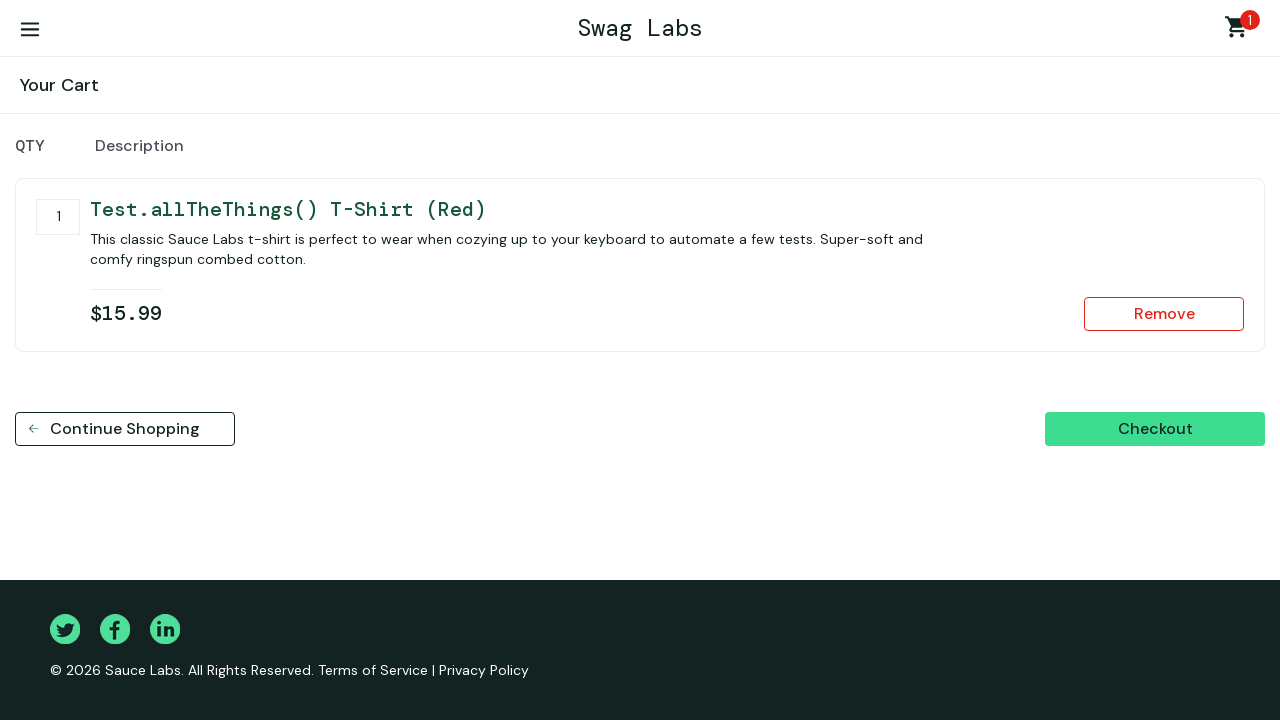

Clicked checkout button to proceed to checkout at (1155, 429) on #checkout
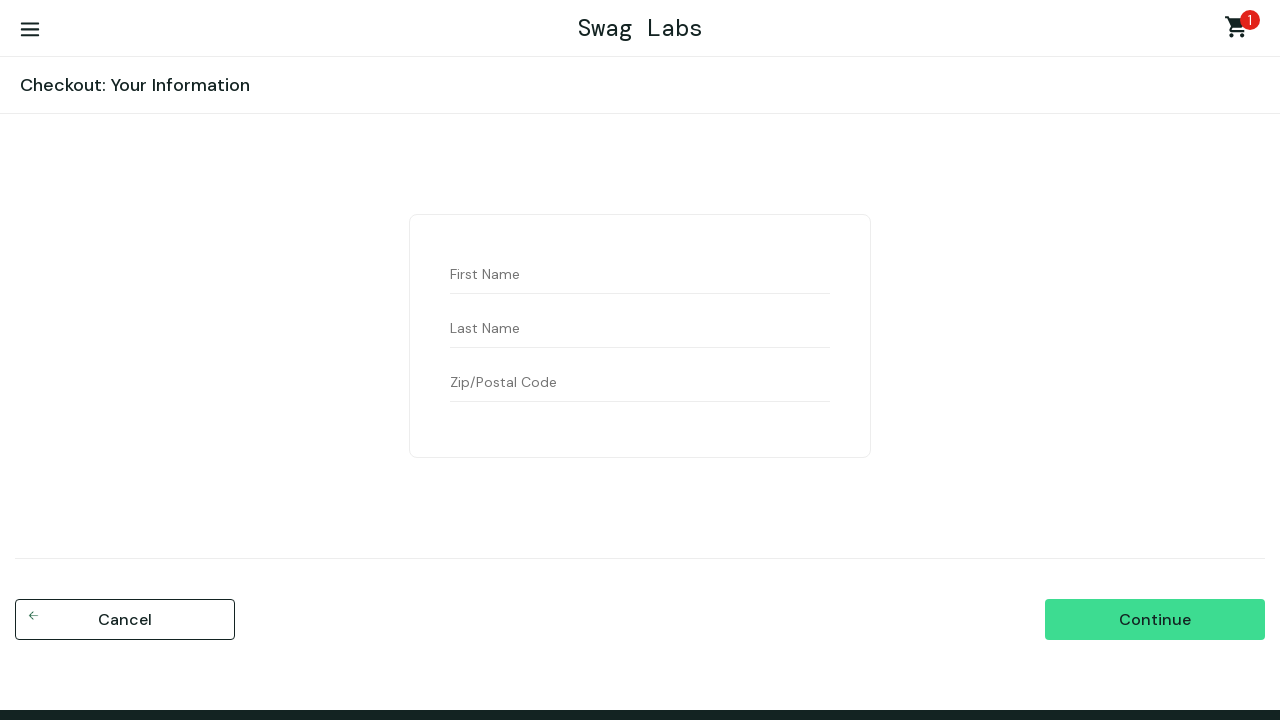

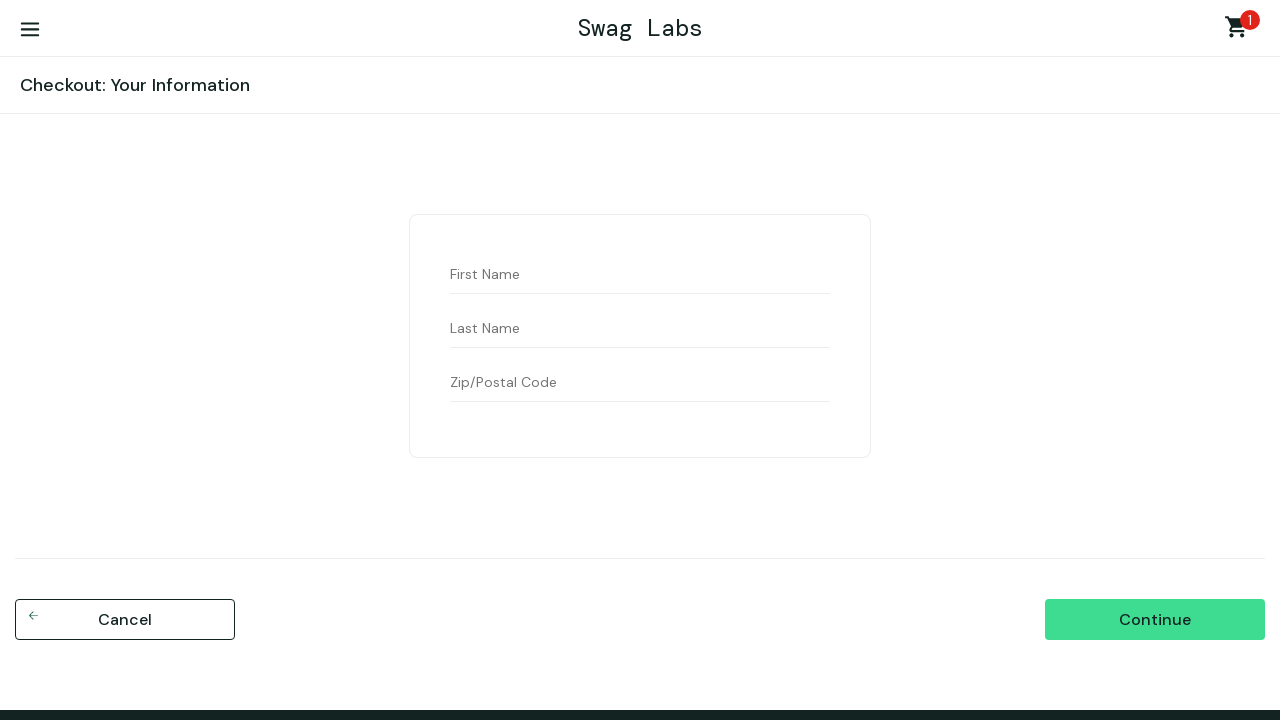